Tests that clicking Clear completed removes completed items from the list.

Starting URL: https://demo.playwright.dev/todomvc

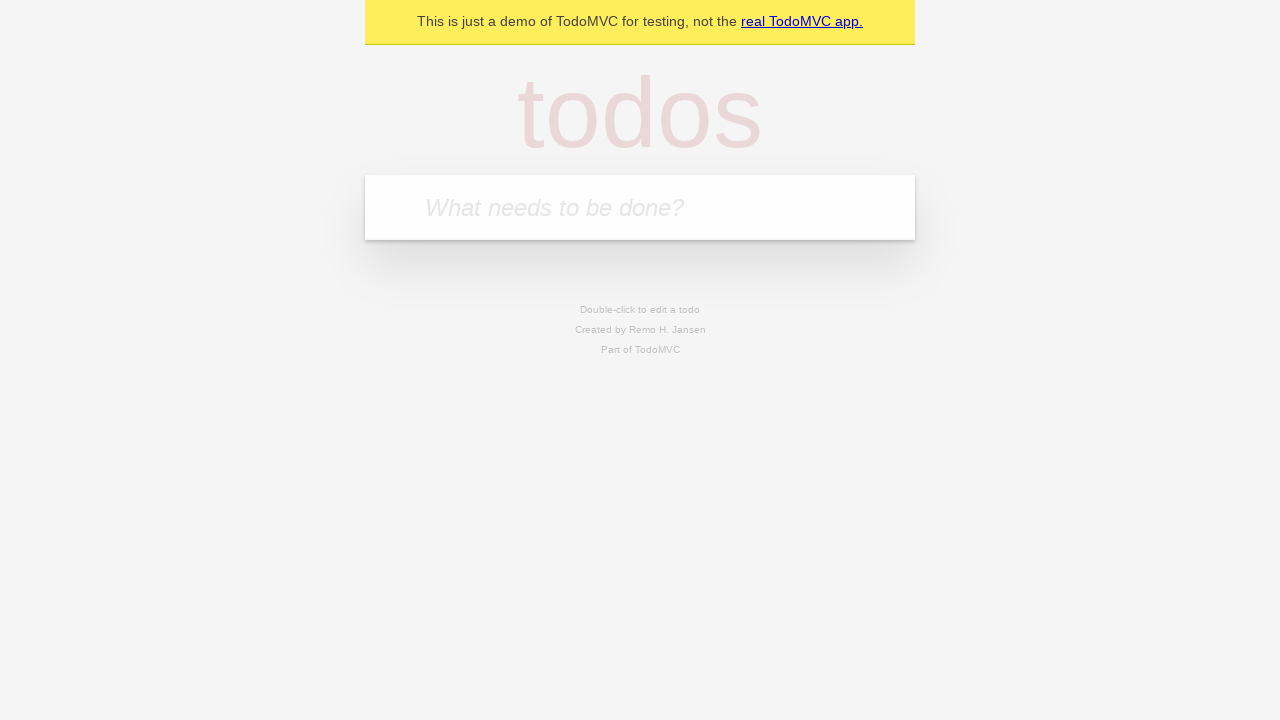

Filled input field with 'buy some cheese' on .new-todo
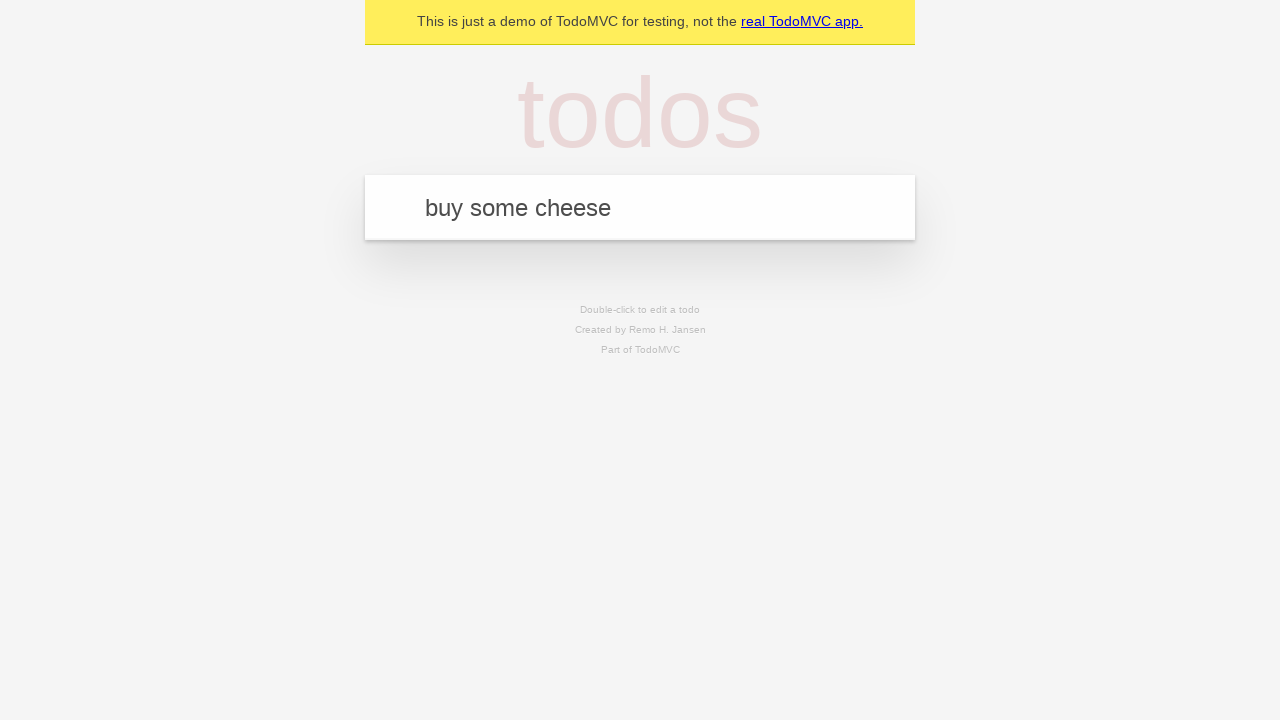

Pressed Enter to add first todo item on .new-todo
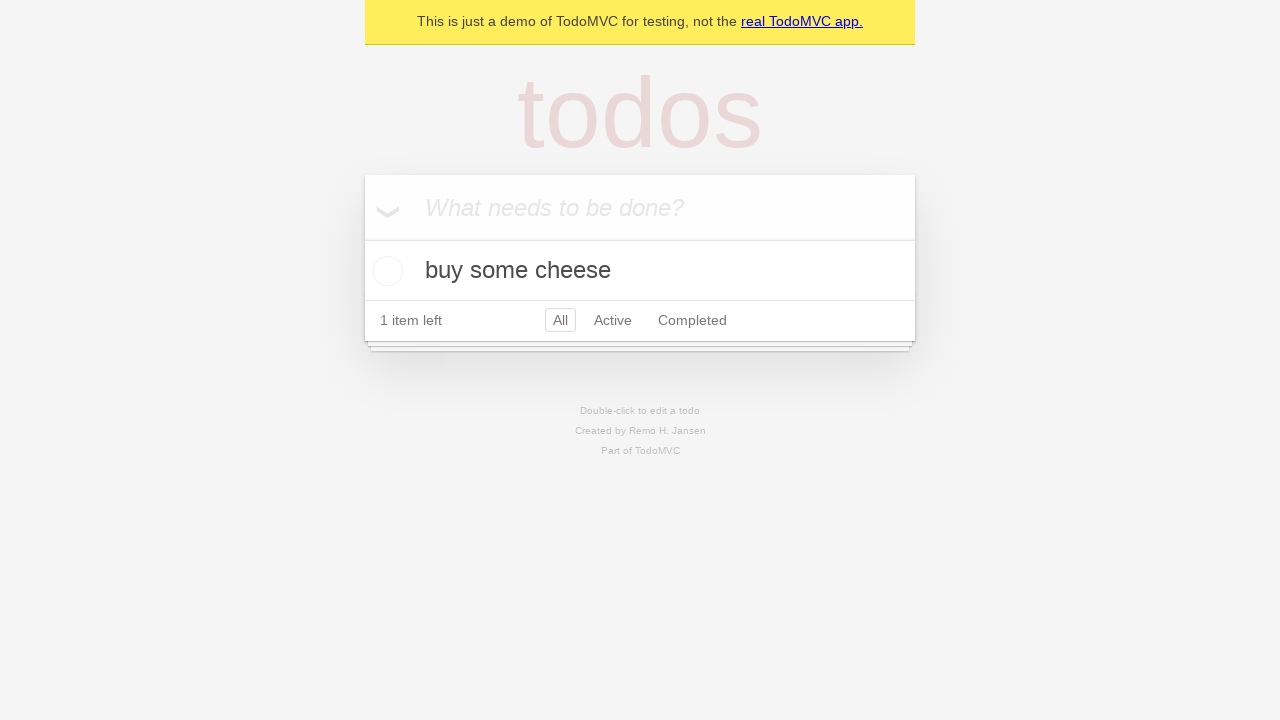

Filled input field with 'feed the cat' on .new-todo
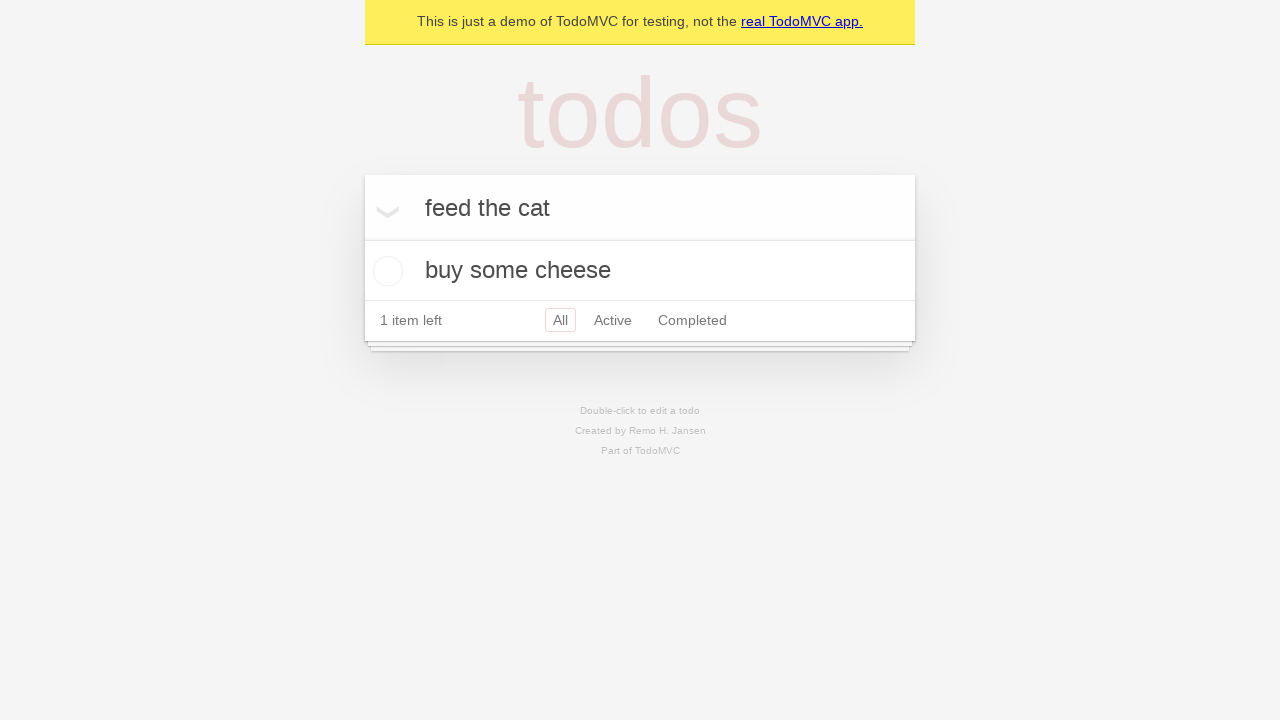

Pressed Enter to add second todo item on .new-todo
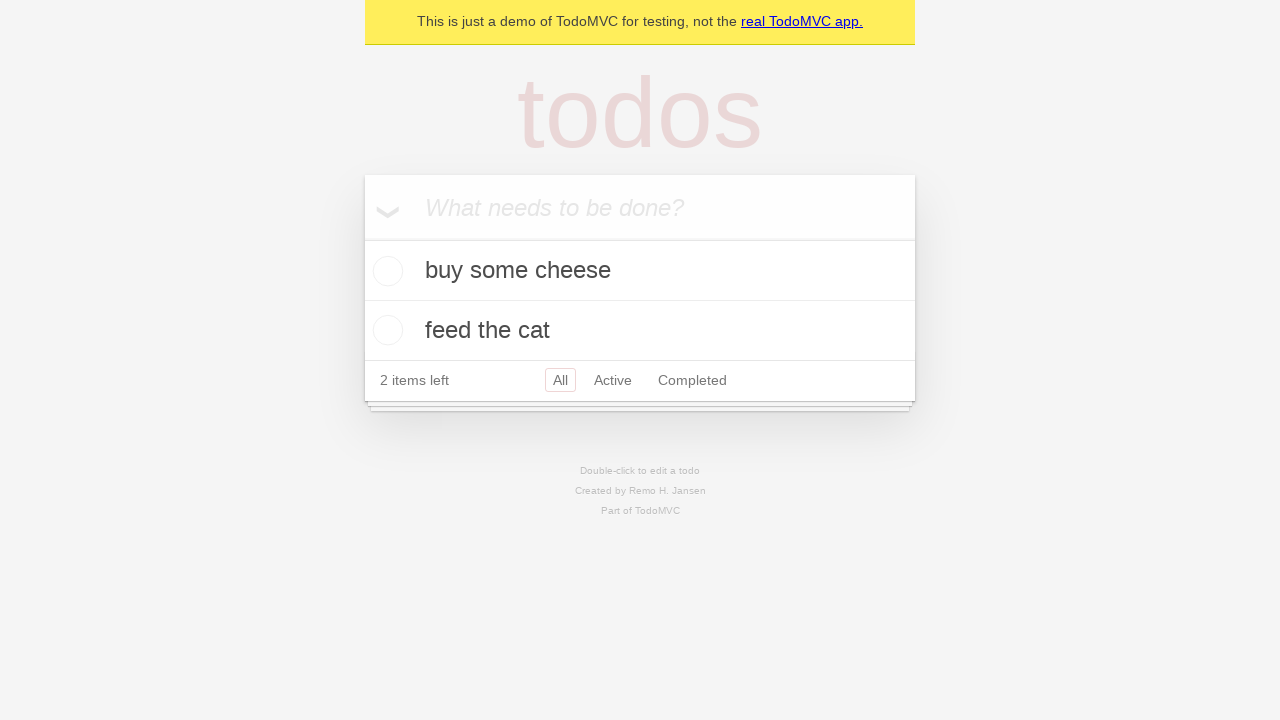

Filled input field with 'book a doctors appointment' on .new-todo
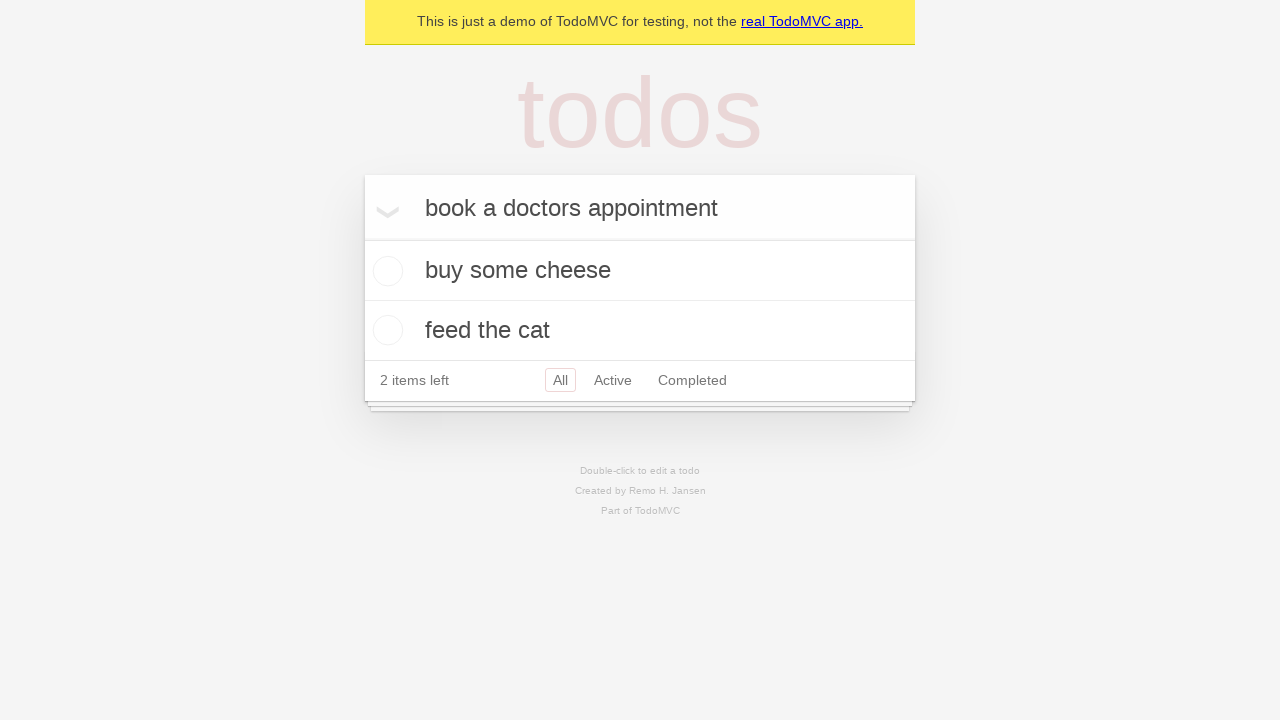

Pressed Enter to add third todo item on .new-todo
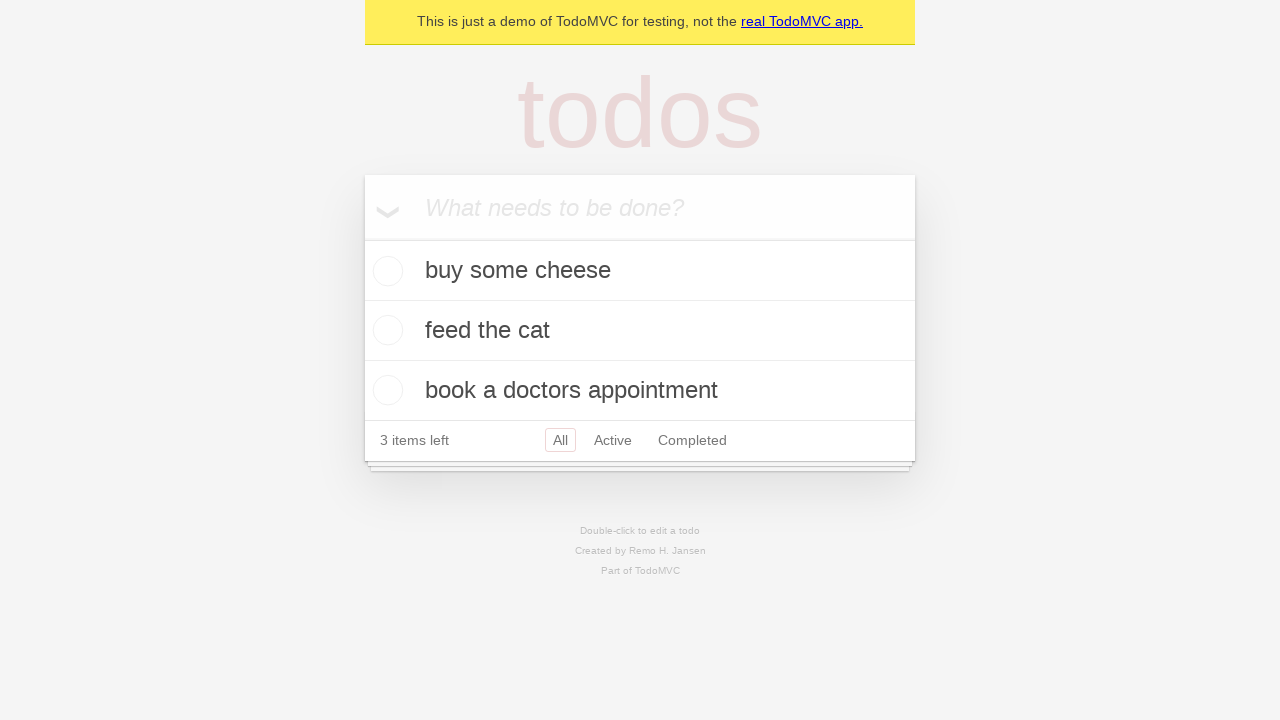

Waited for all three todo items to load
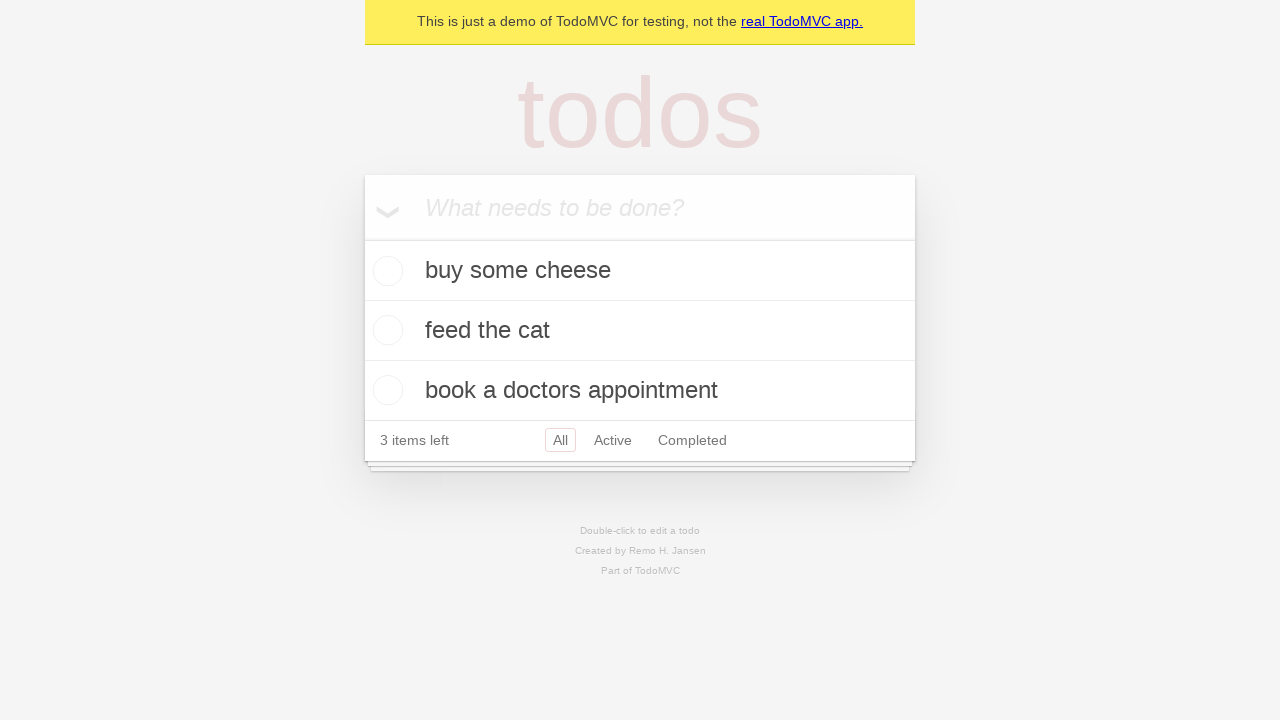

Checked the second todo item as completed at (385, 330) on .todo-list li >> nth=1 >> .toggle
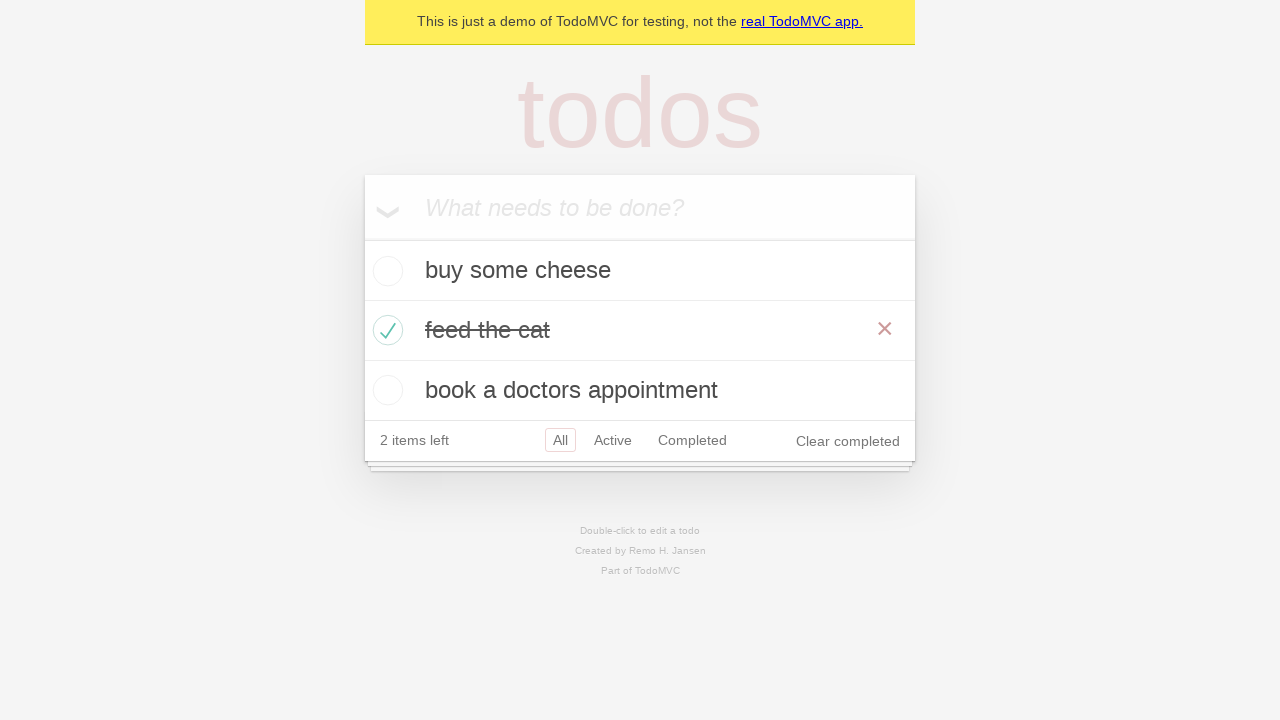

Clicked 'Clear completed' button to remove completed items at (848, 441) on .clear-completed
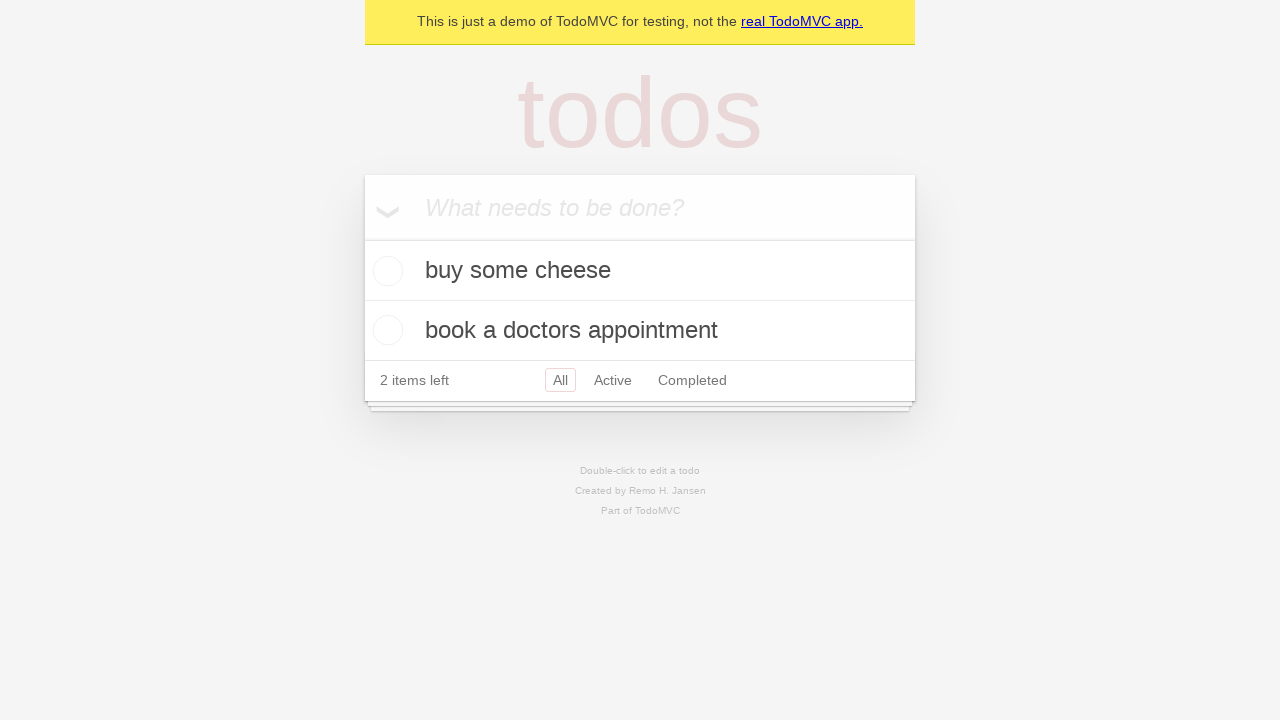

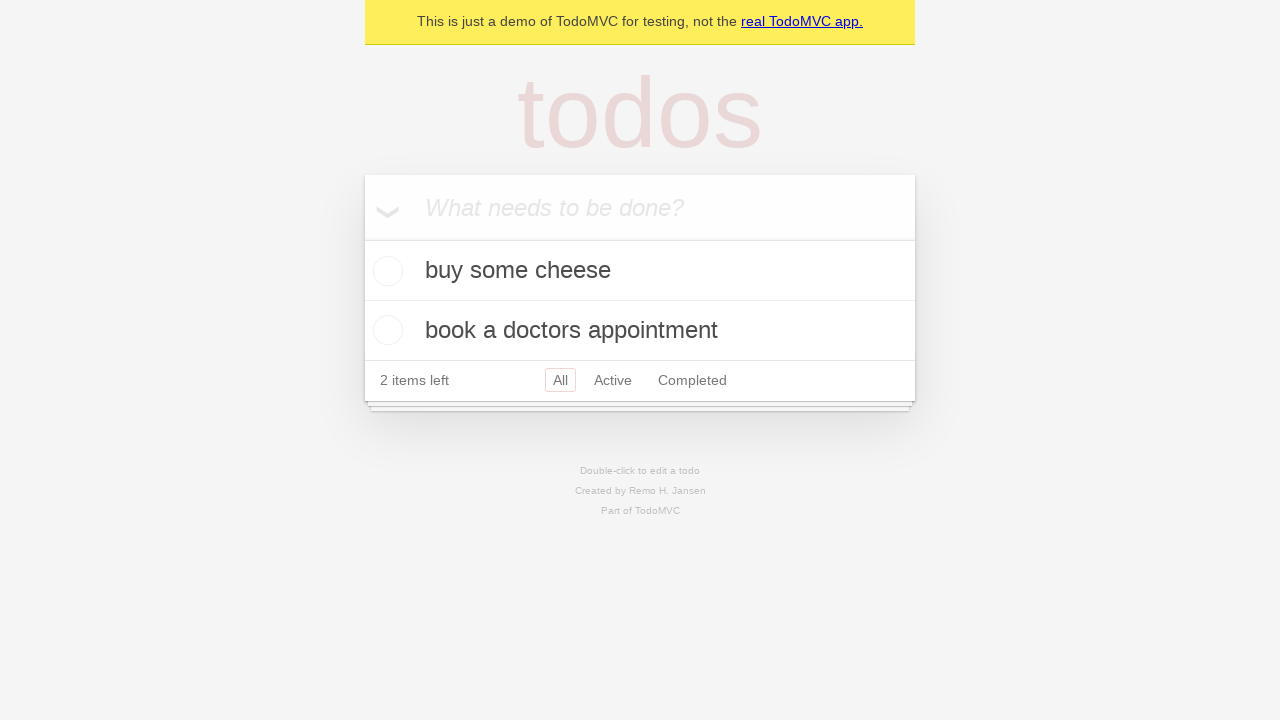